Tests descending order sorting on a data table without attributes by clicking the dues column header twice

Starting URL: http://the-internet.herokuapp.com/tables

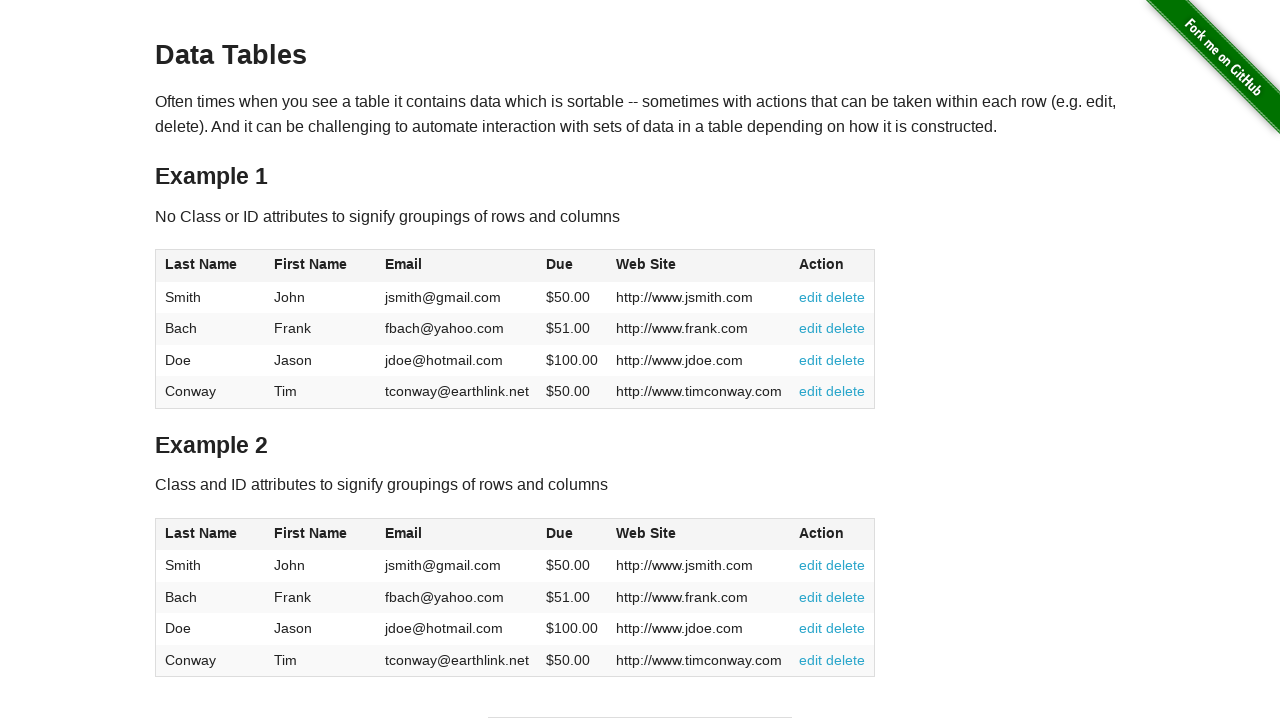

Clicked dues column header (first click for ascending sort) at (572, 266) on #table1 thead tr th:nth-of-type(4)
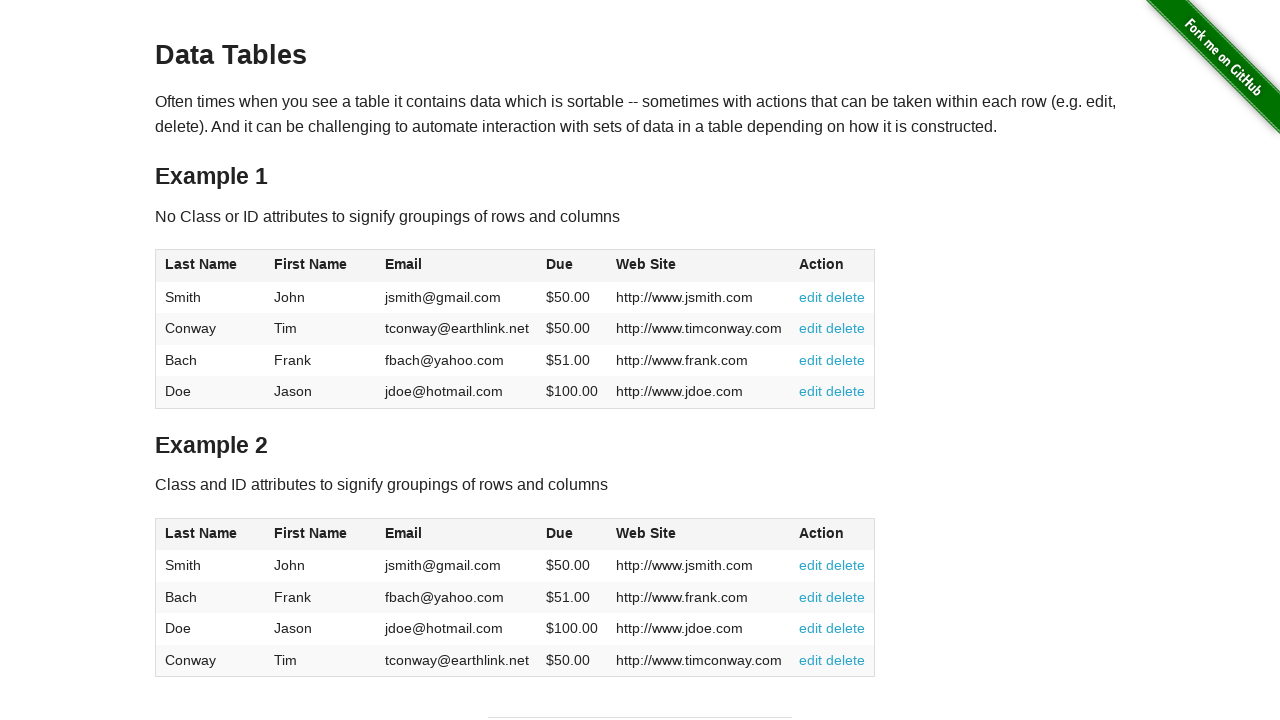

Clicked dues column header (second click for descending sort) at (572, 266) on #table1 thead tr th:nth-of-type(4)
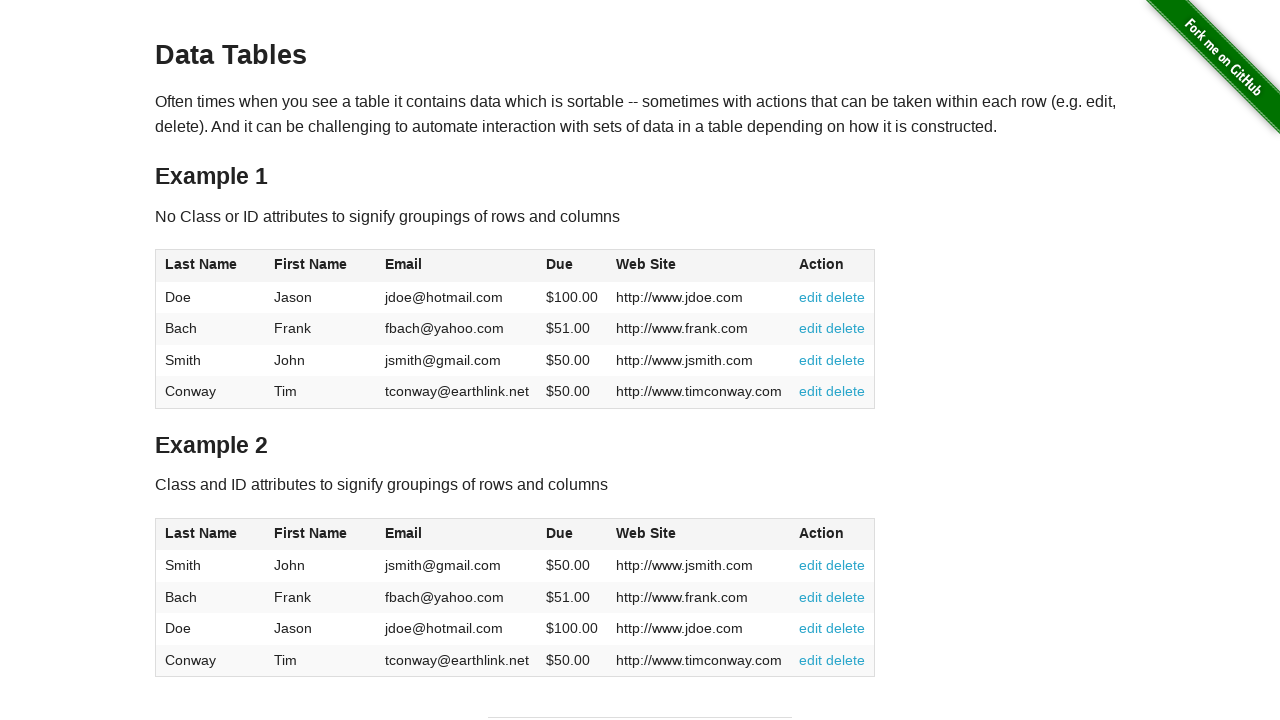

Waited for table data to load after sorting
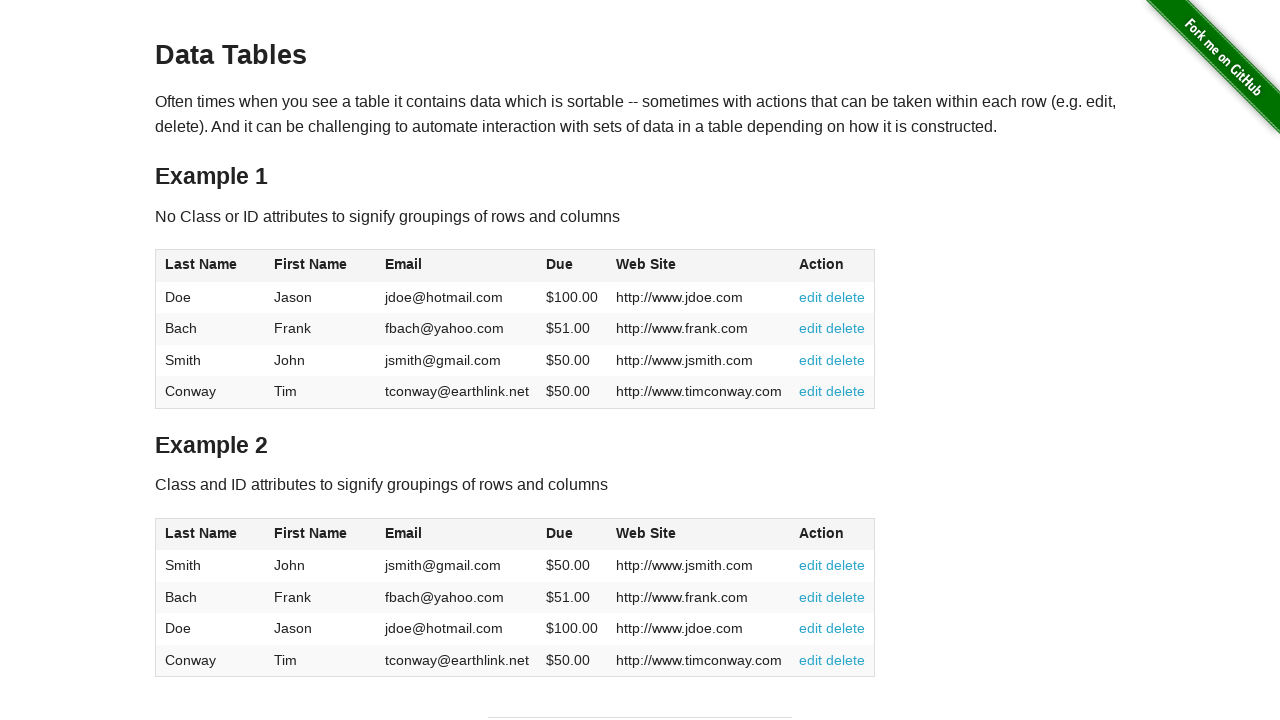

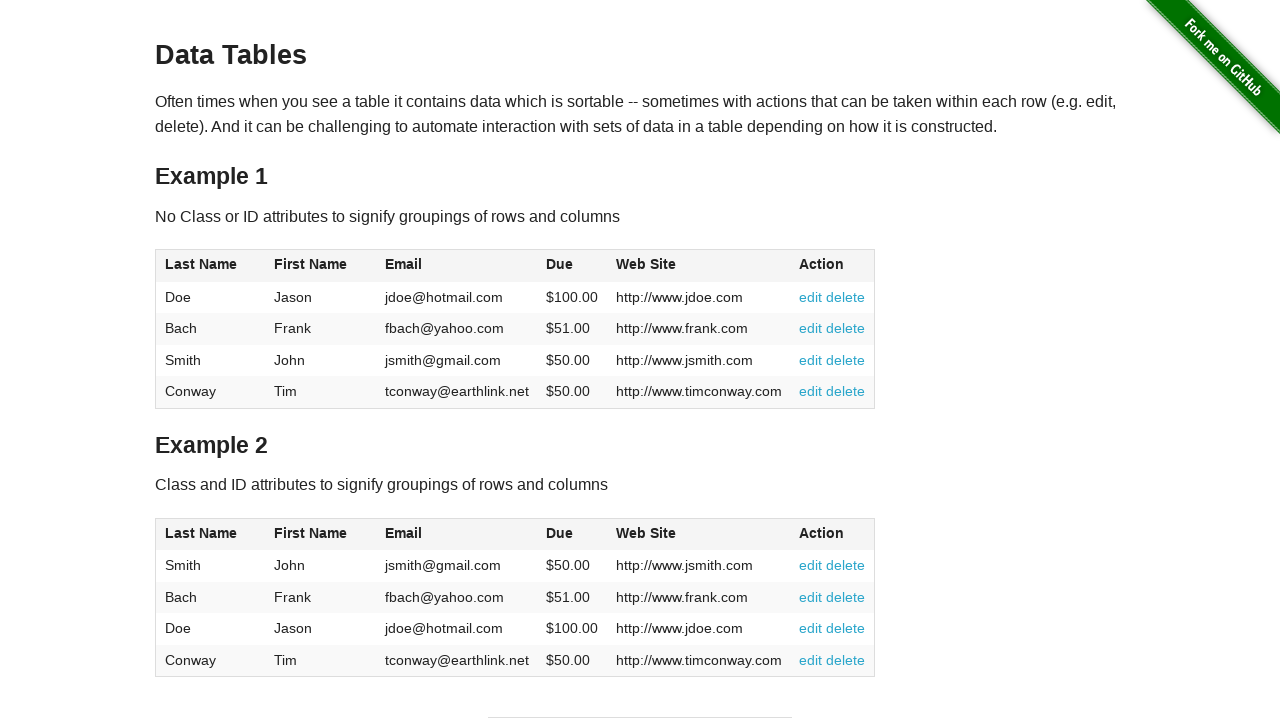